Tests A/B test opt-out functionality by visiting the split test page, adding an opt-out cookie, refreshing the page, and verifying the heading changes to indicate the user has opted out.

Starting URL: http://the-internet.herokuapp.com/abtest

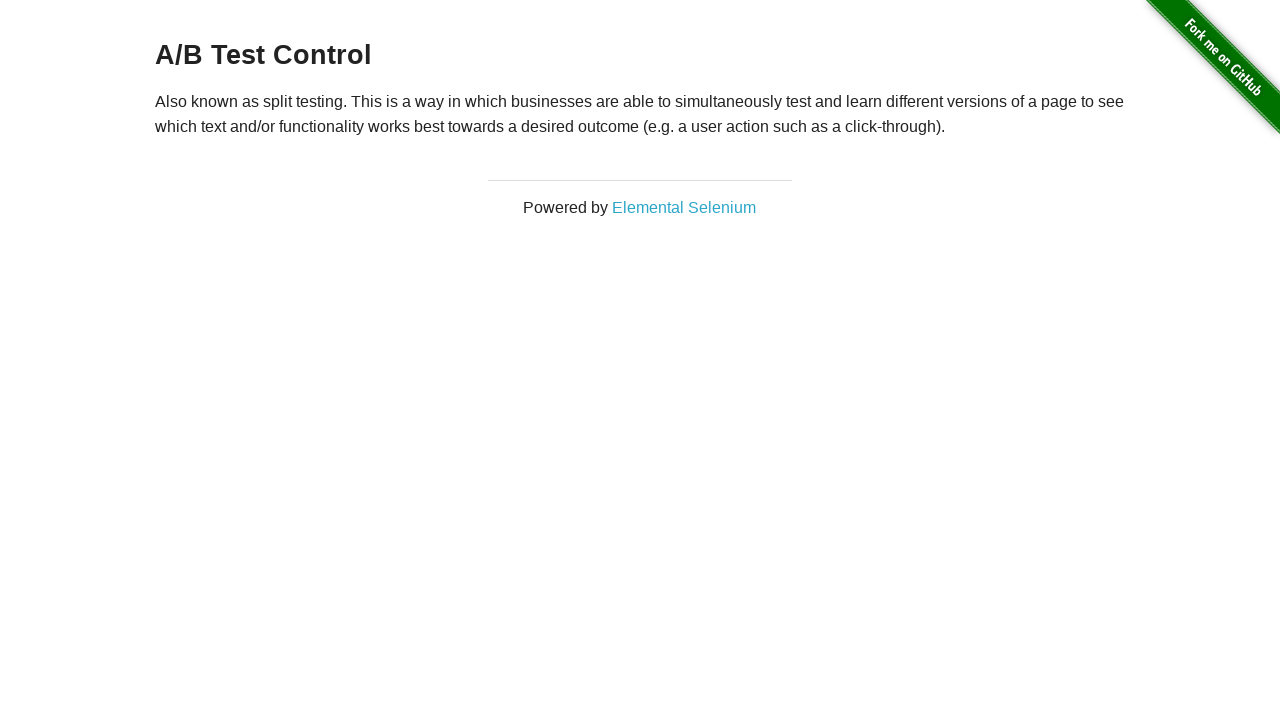

Retrieved initial heading text from A/B test page
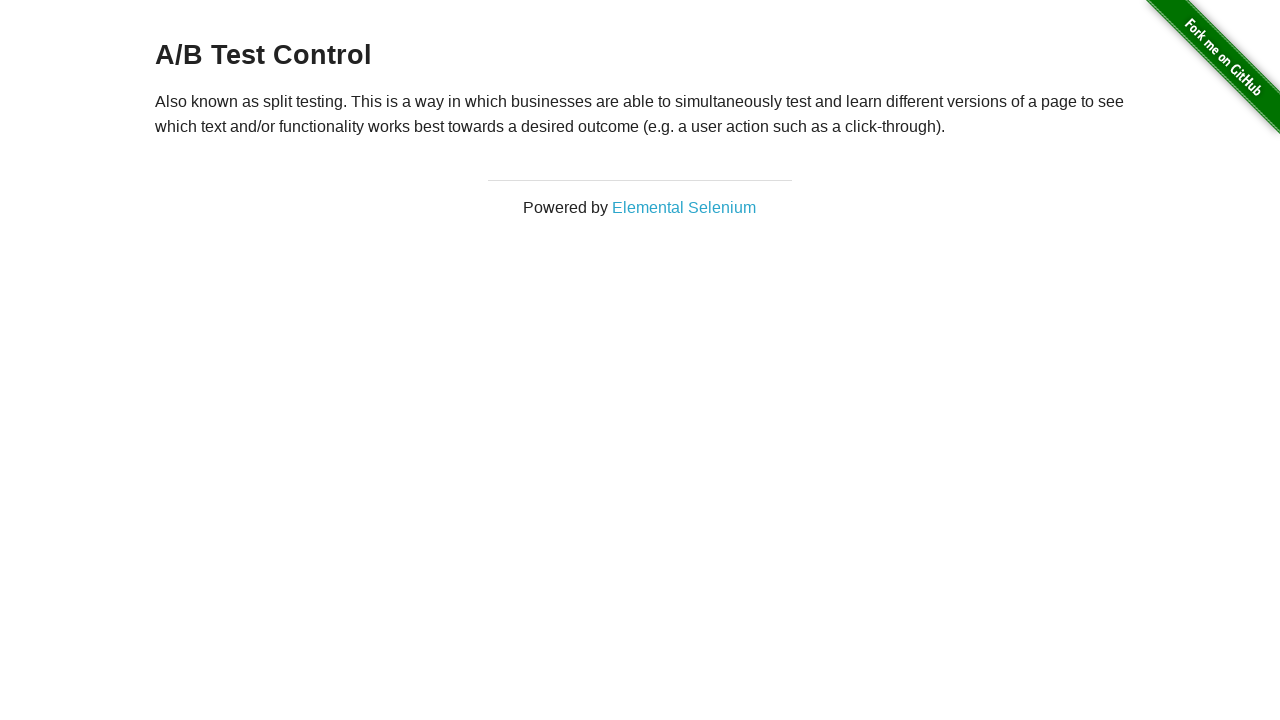

Added optimizelyOptOut cookie to opt out of A/B test
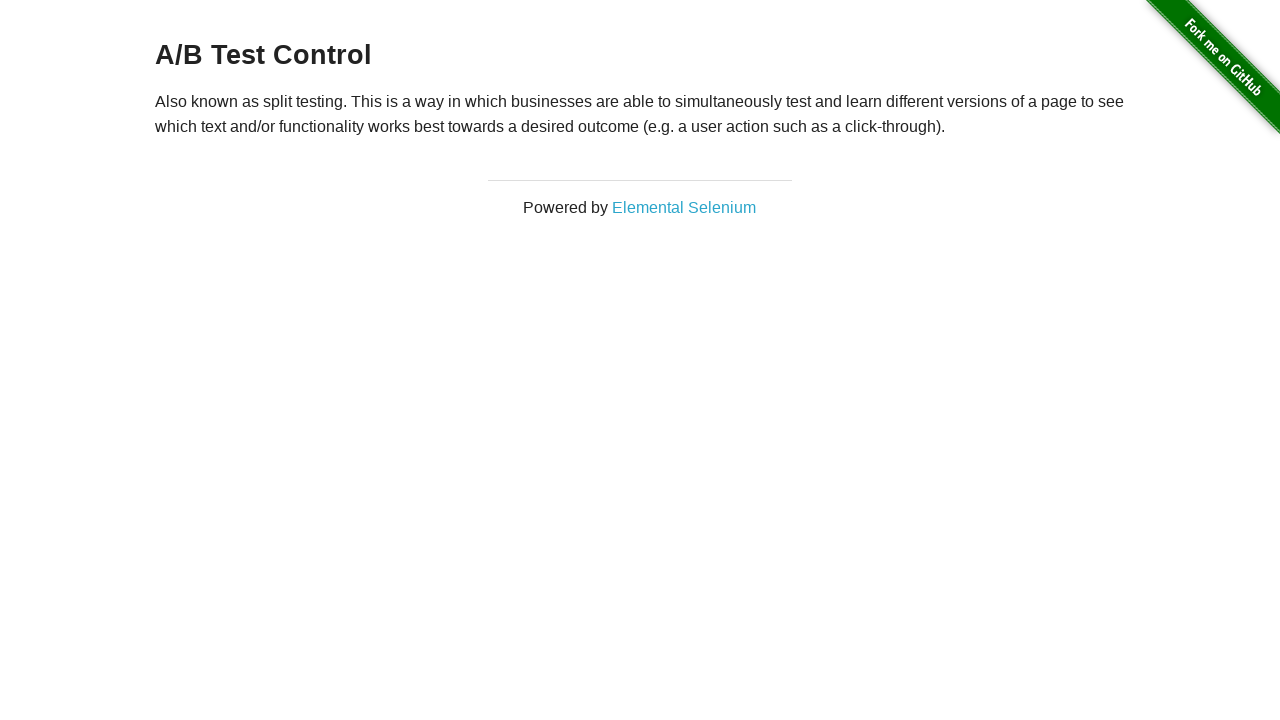

Reloaded page to apply opt-out cookie
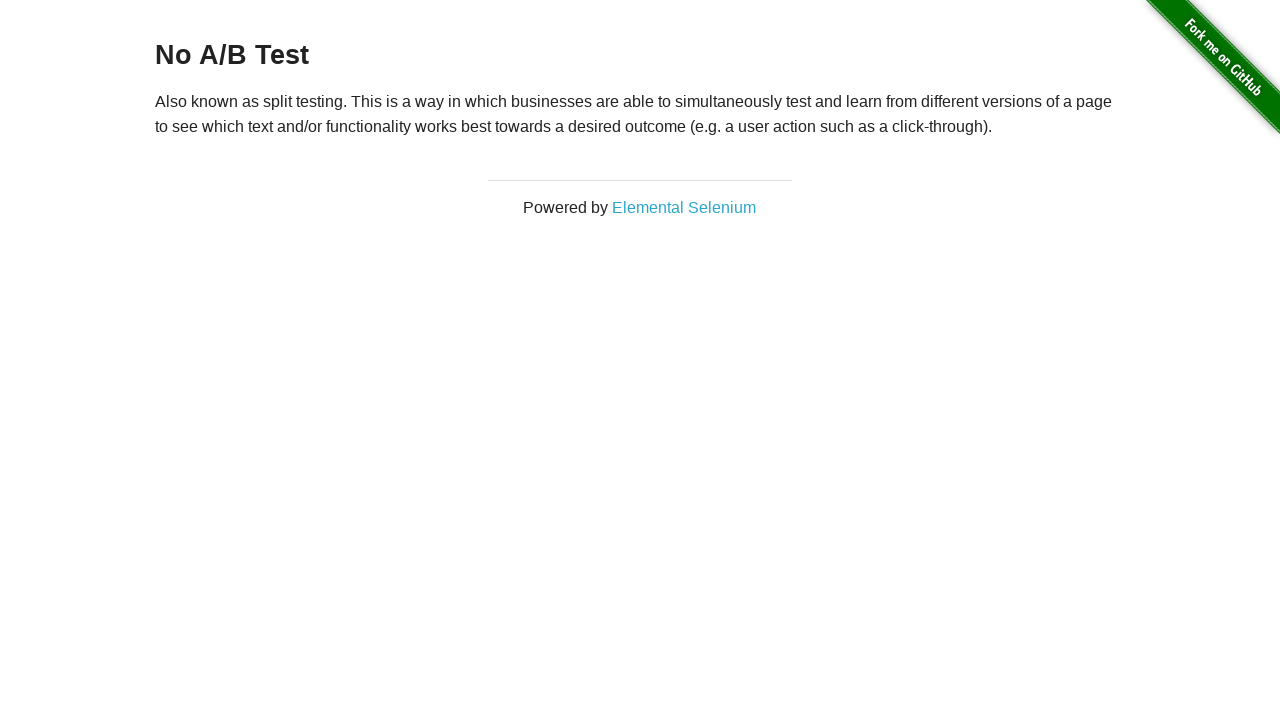

Retrieved updated heading text after page reload
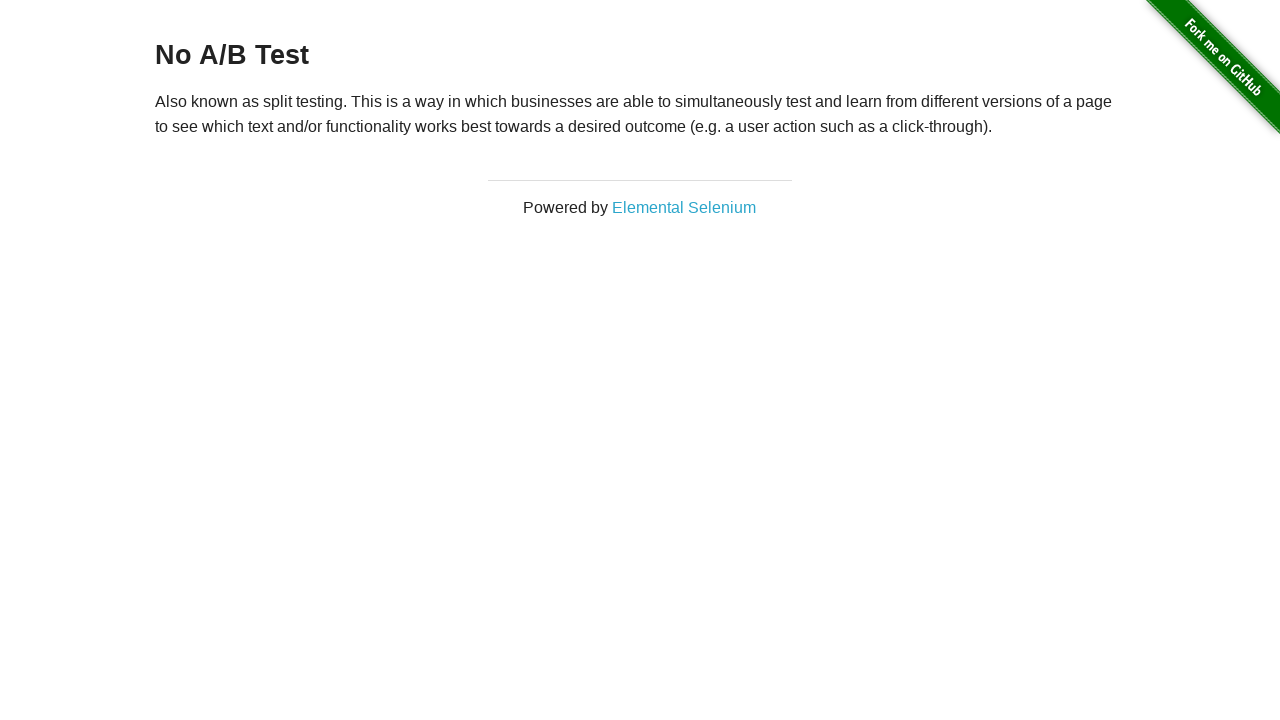

Verified heading text is 'No A/B Test' - opt-out successful
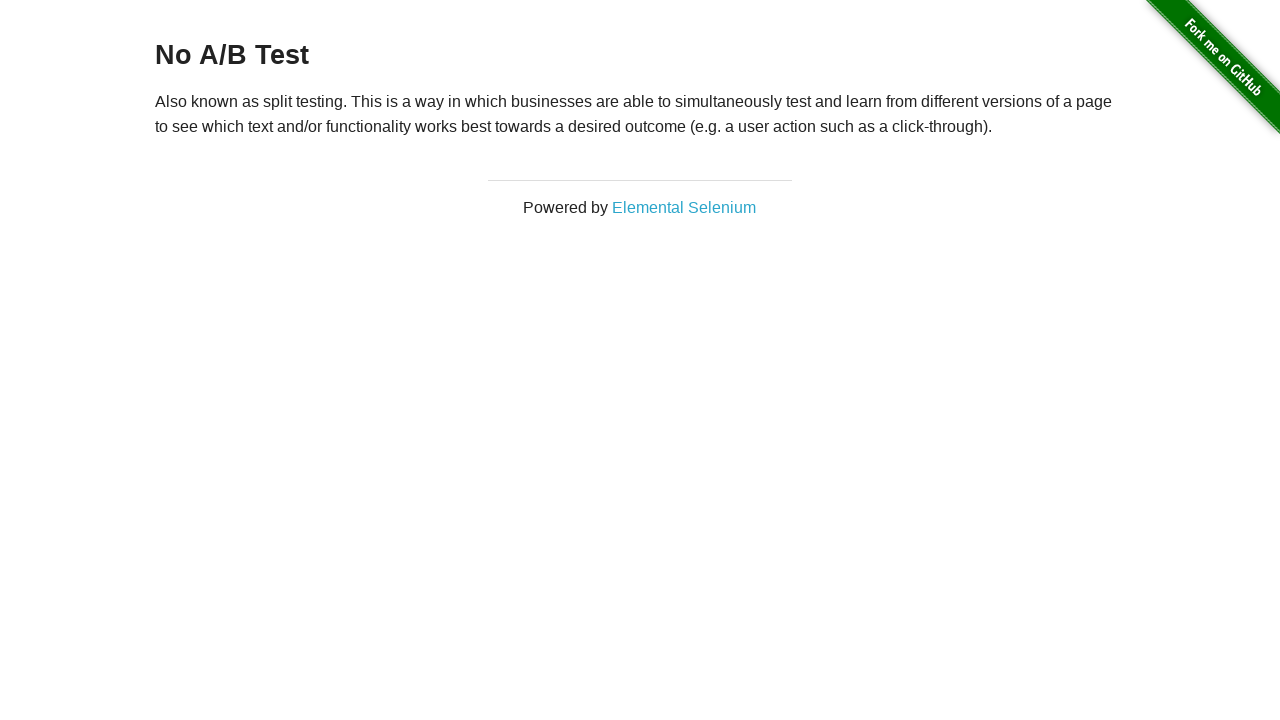

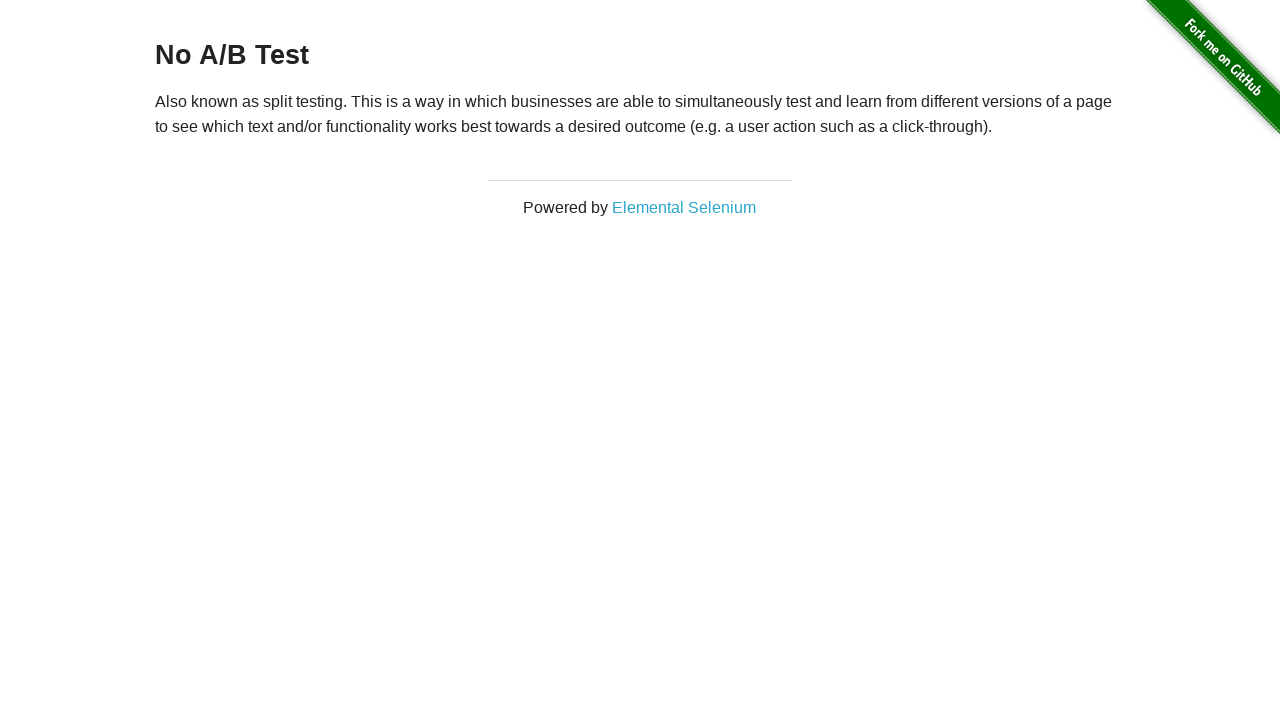